Tests navigation from Quick start page to the Selenide examples GitHub organization by clicking the link.

Starting URL: https://selenide.org/quick-start.html

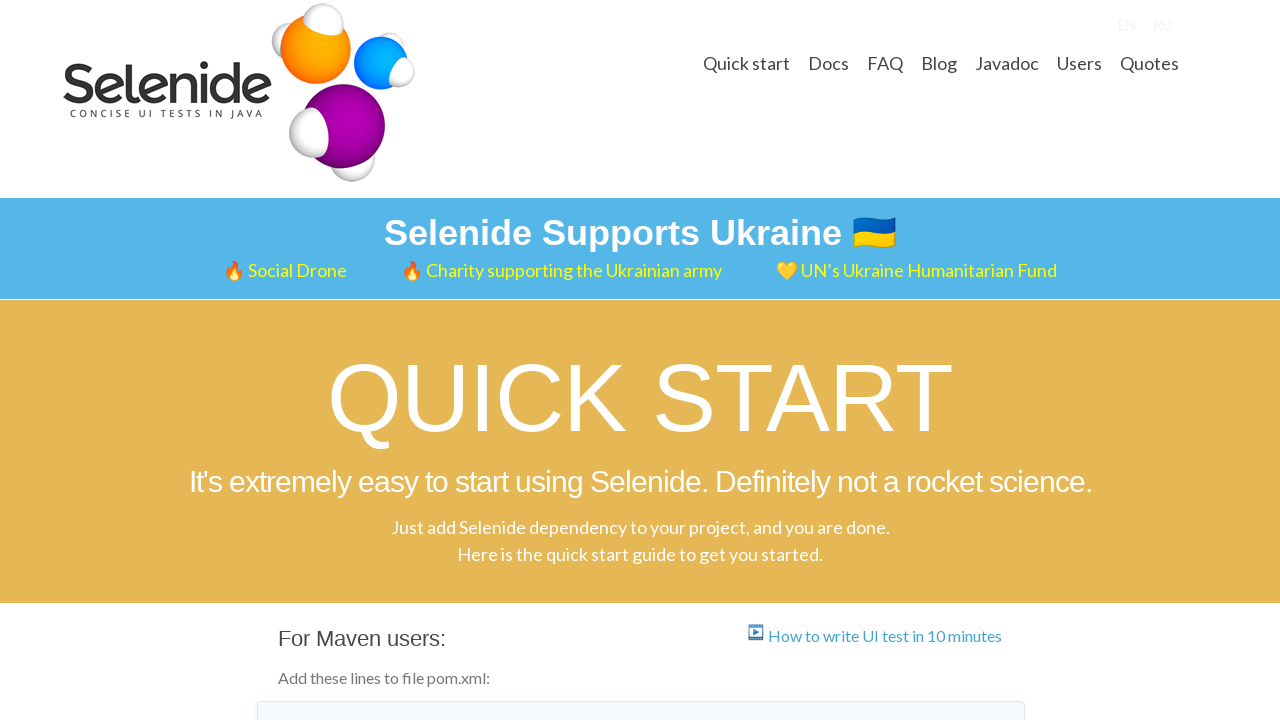

Located 'Selenide examples' link on Quick start page
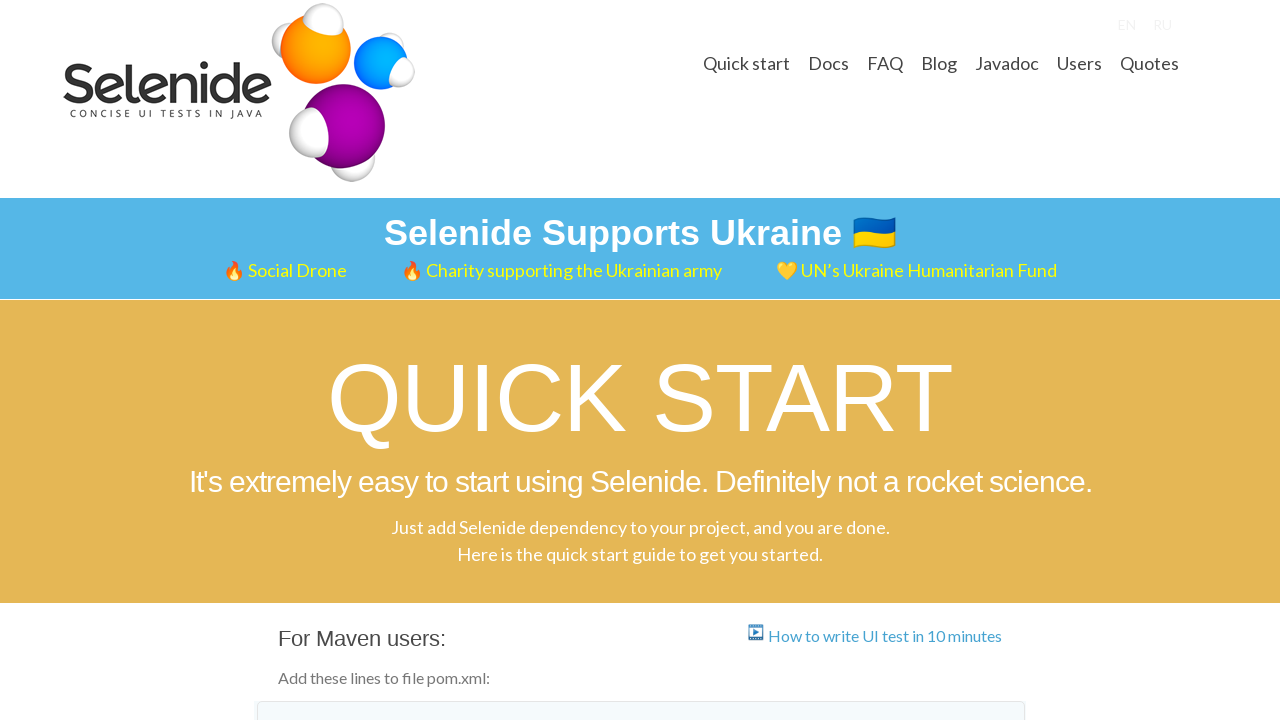

Scrolled 'Selenide examples' link into view
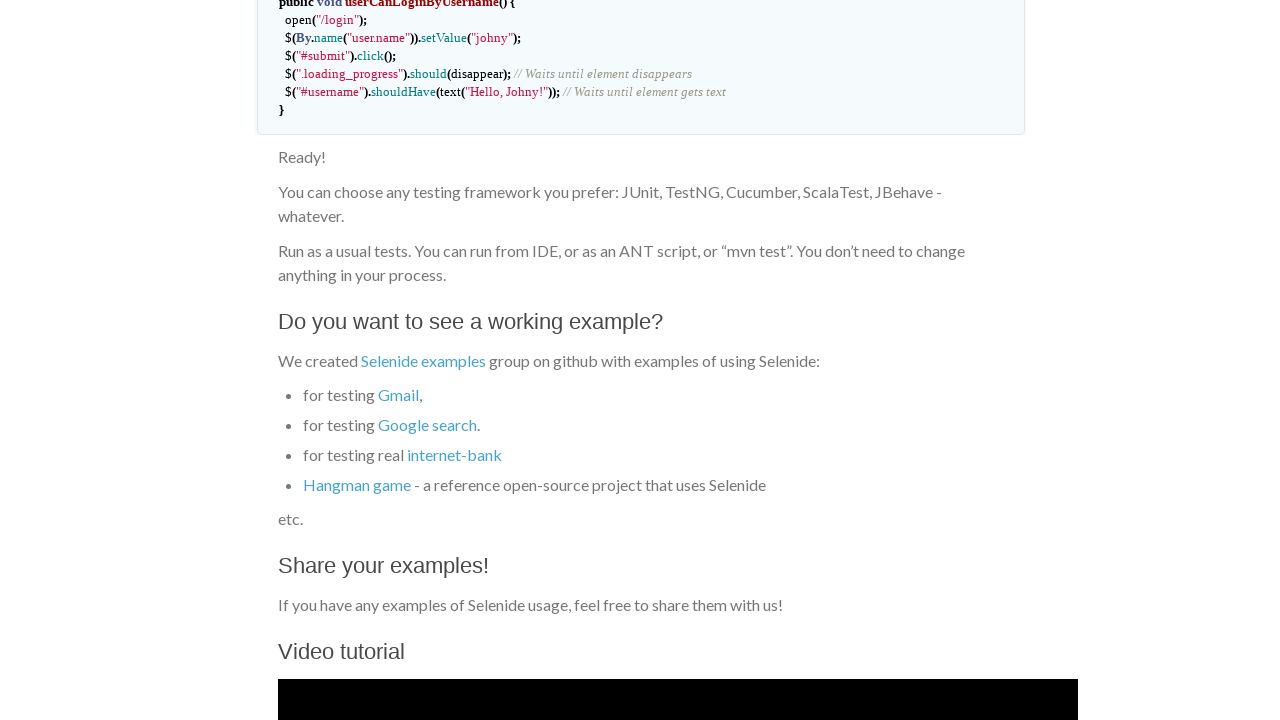

Clicked 'Selenide examples' link to navigate to GitHub organization at (423, 361) on text=Selenide examples
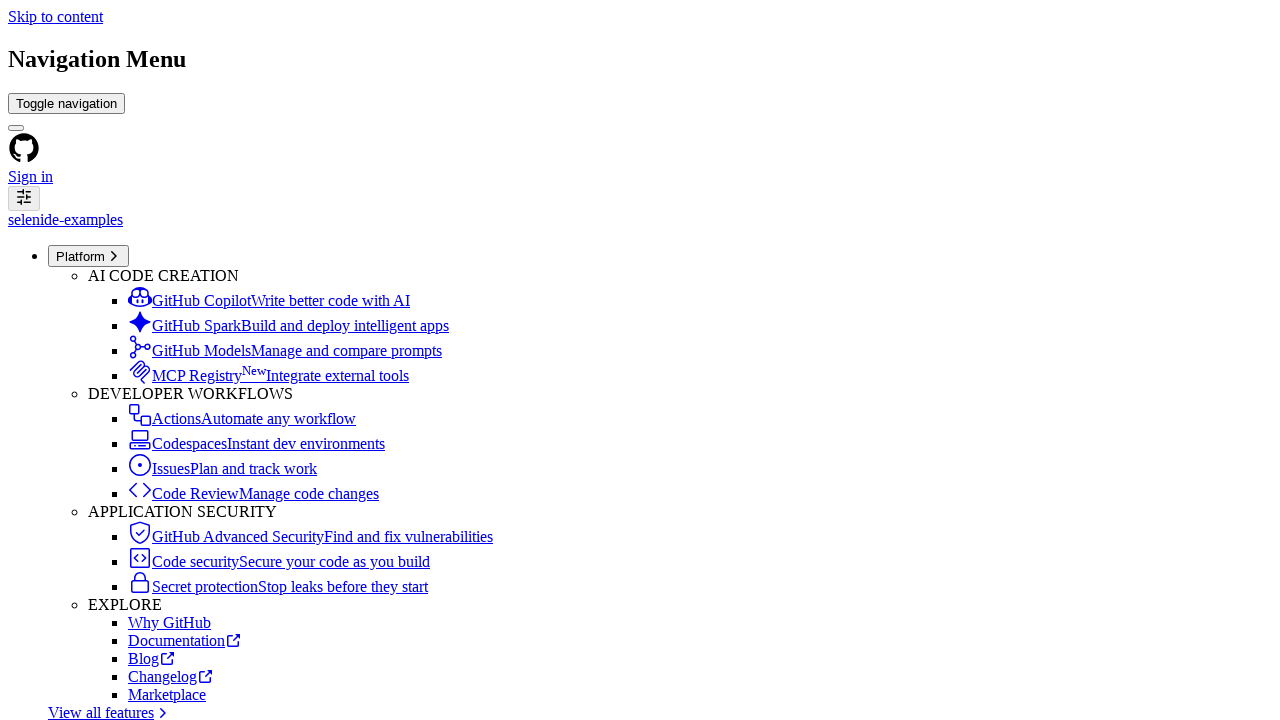

Waited for GitHub organization page to load (.orghead selector appeared)
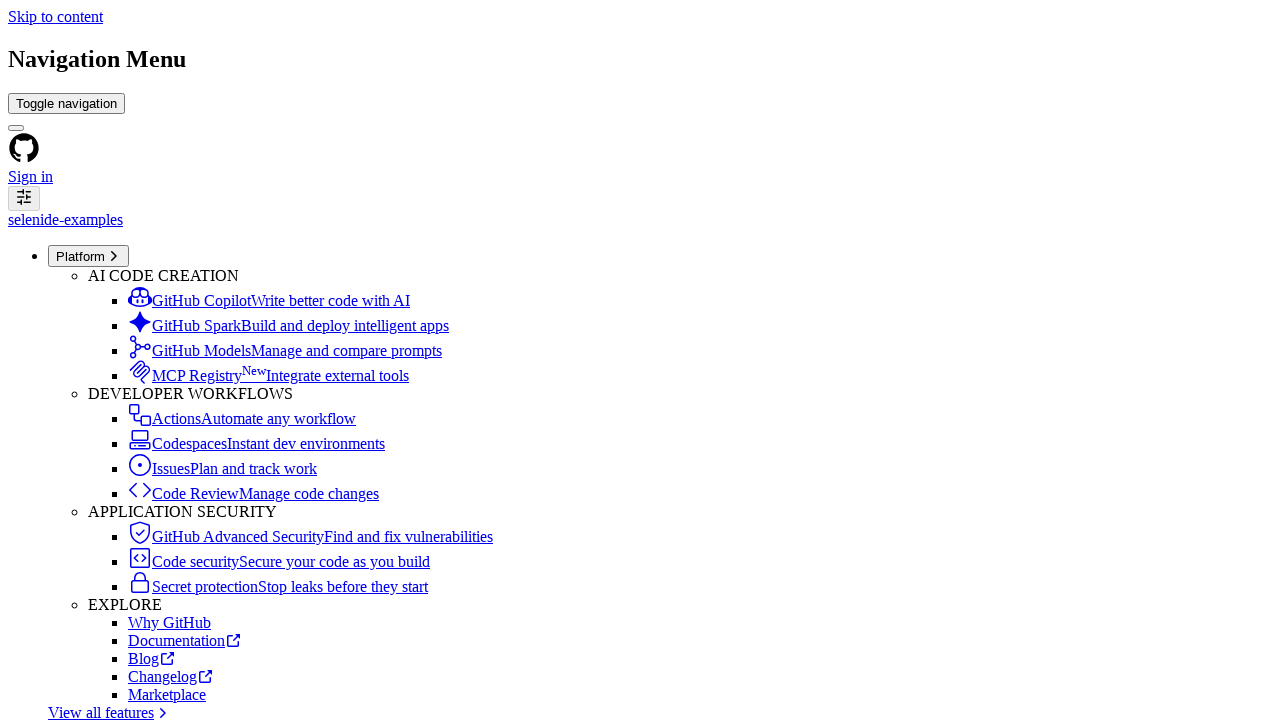

Verified 'Selenide examples' text is present in organization header
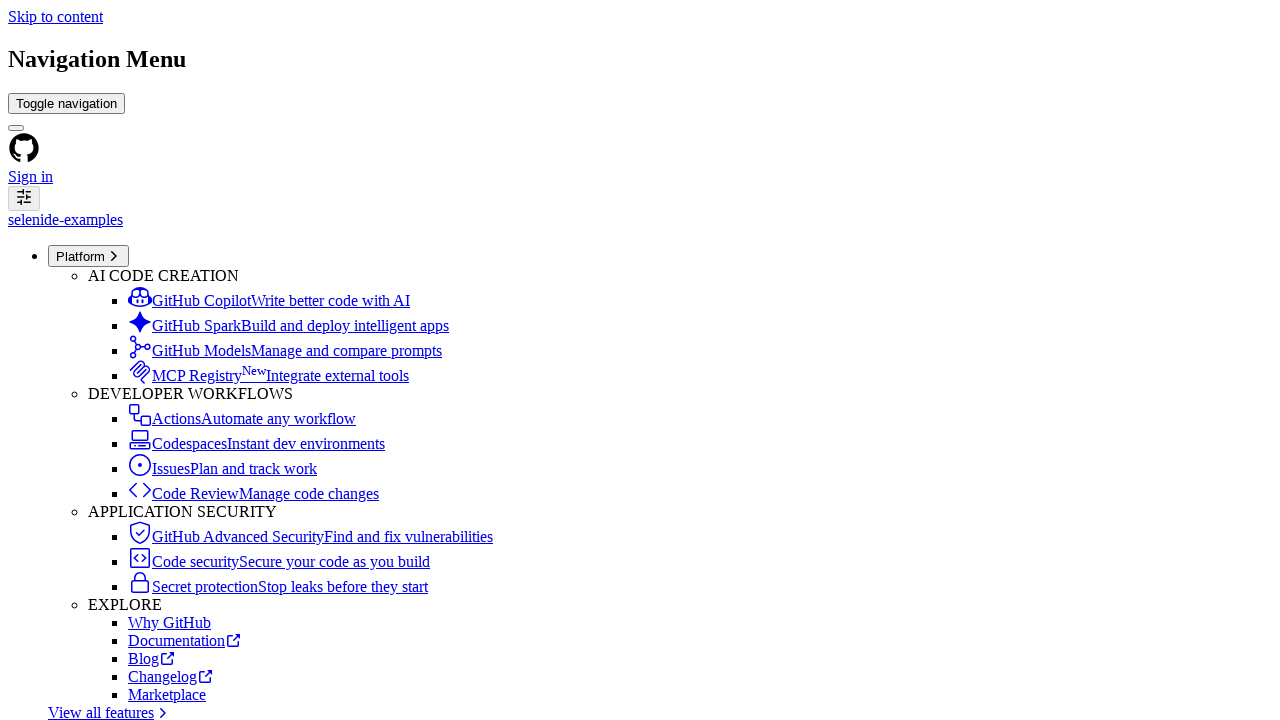

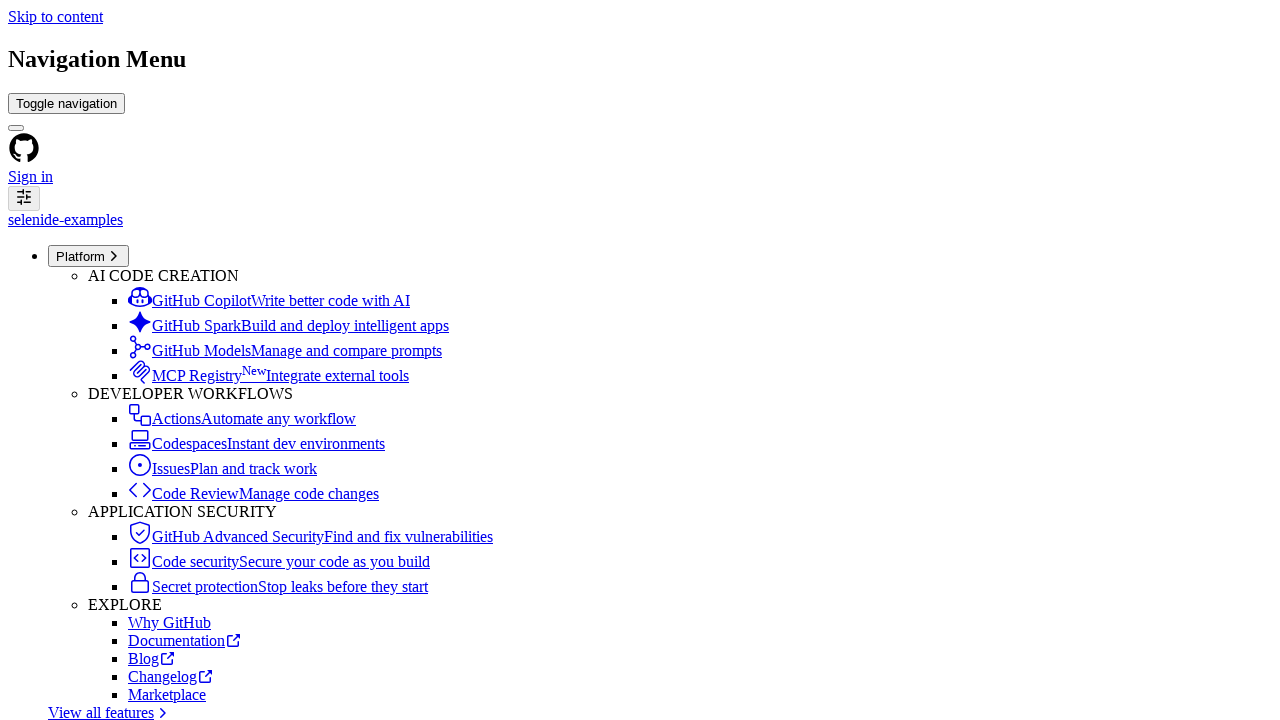